Retrieves a value from an image attribute, performs a mathematical calculation, and submits a form with the result along with checking required checkboxes

Starting URL: http://suninjuly.github.io/get_attribute.html

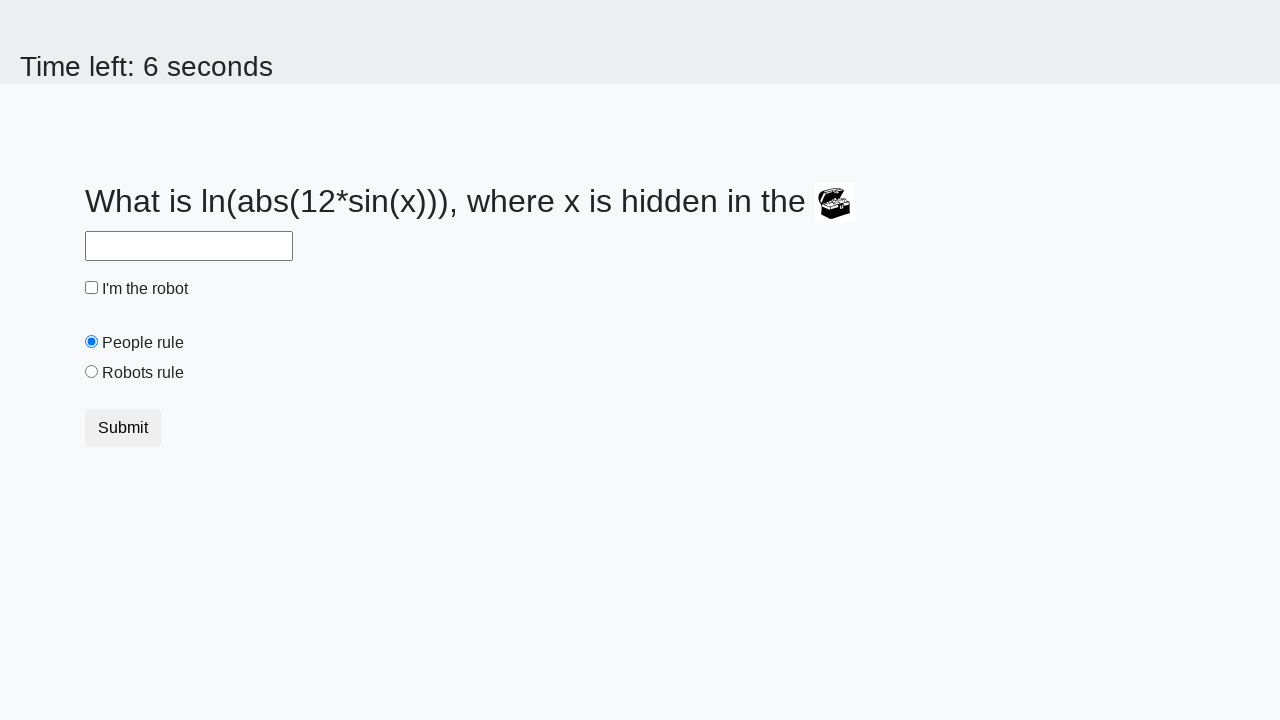

Located the image element
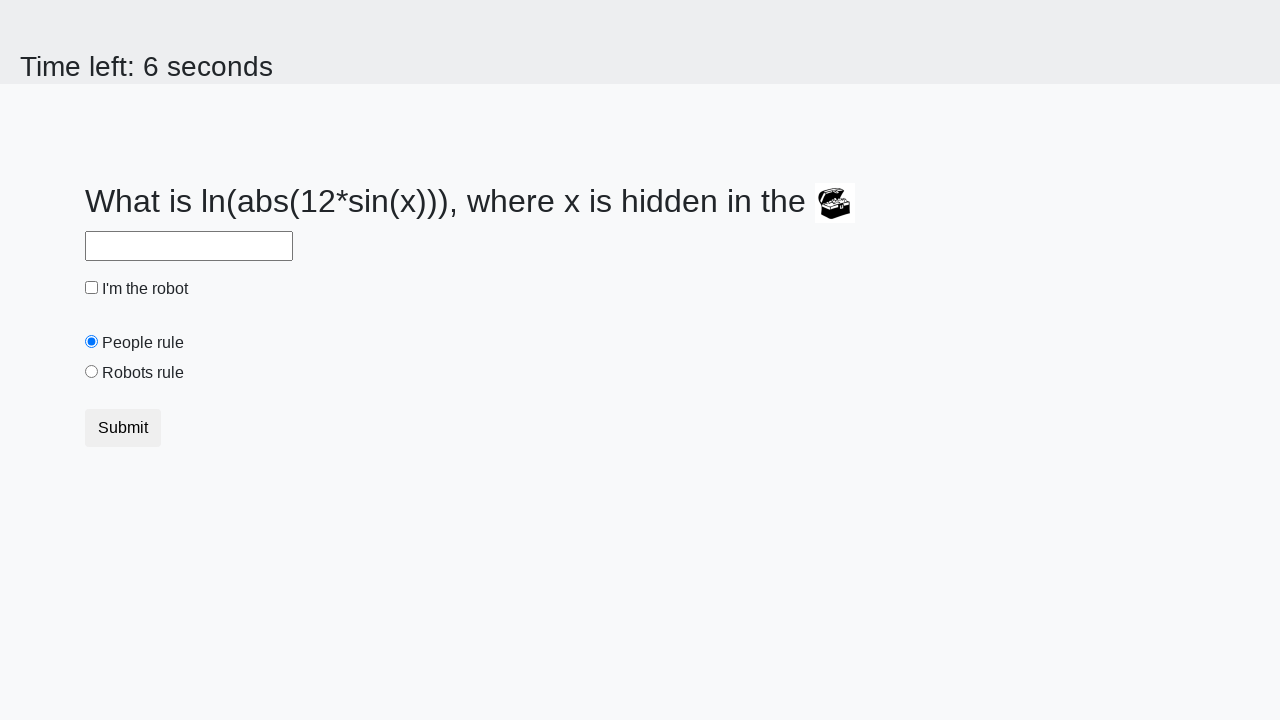

Retrieved valuex attribute from image: 68
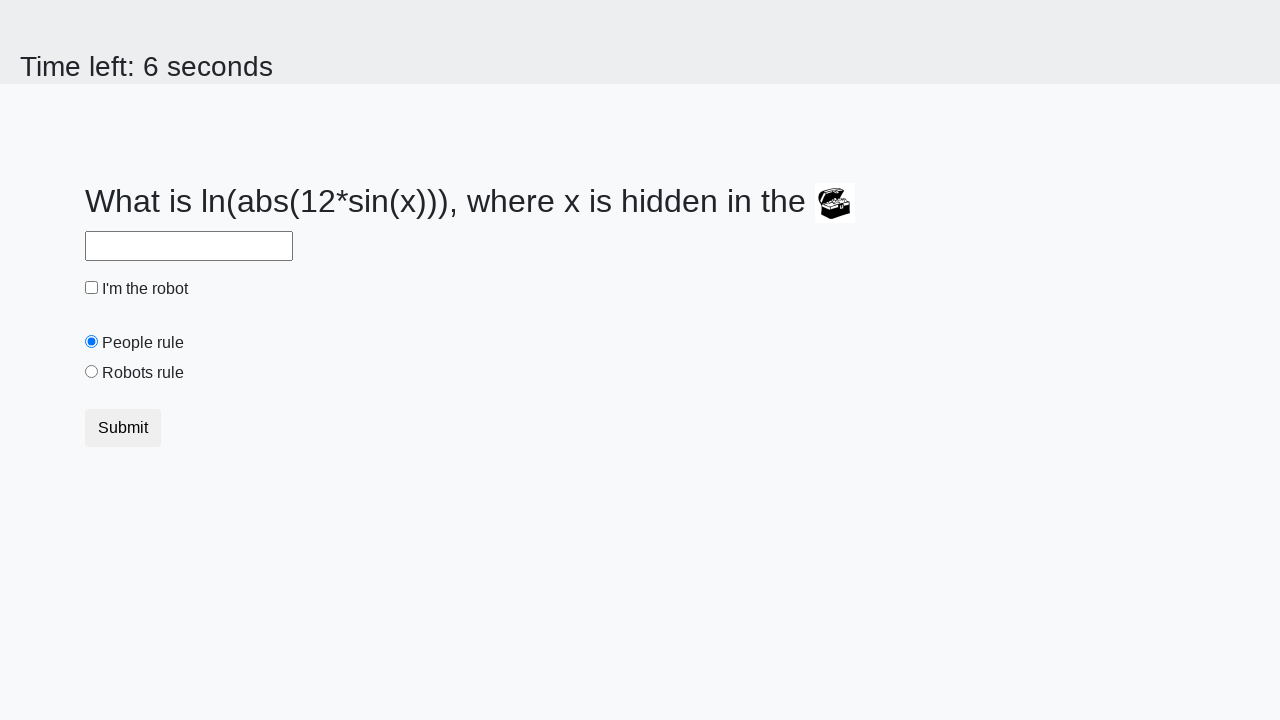

Calculated result using formula: 2.3772409021114727
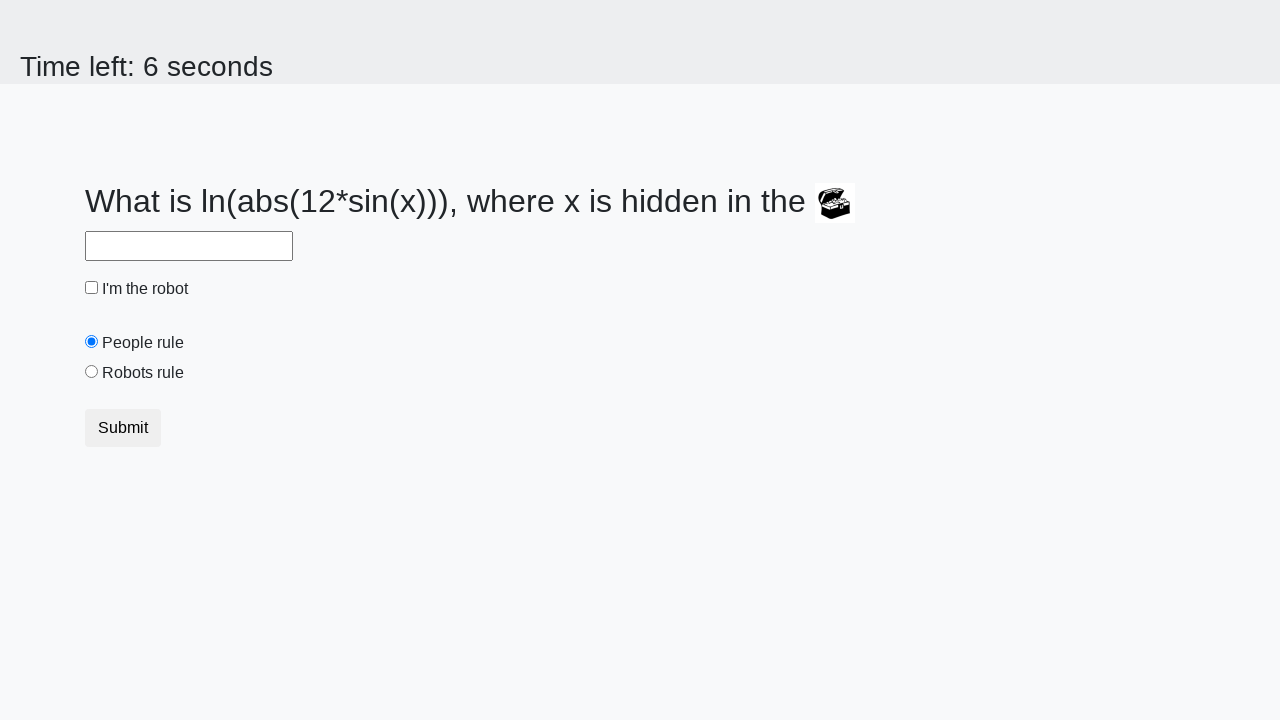

Filled answer field with calculated value: 2.3772409021114727 on #answer
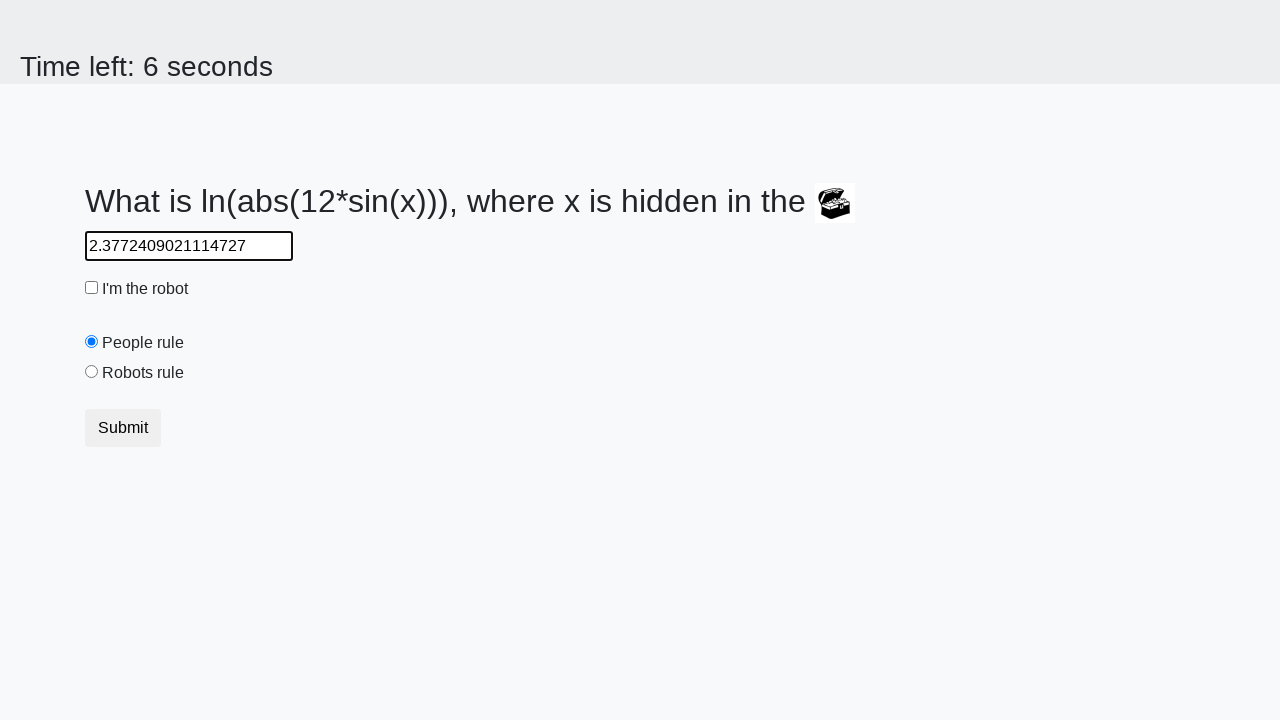

Checked the robot checkbox at (92, 288) on #robotCheckbox
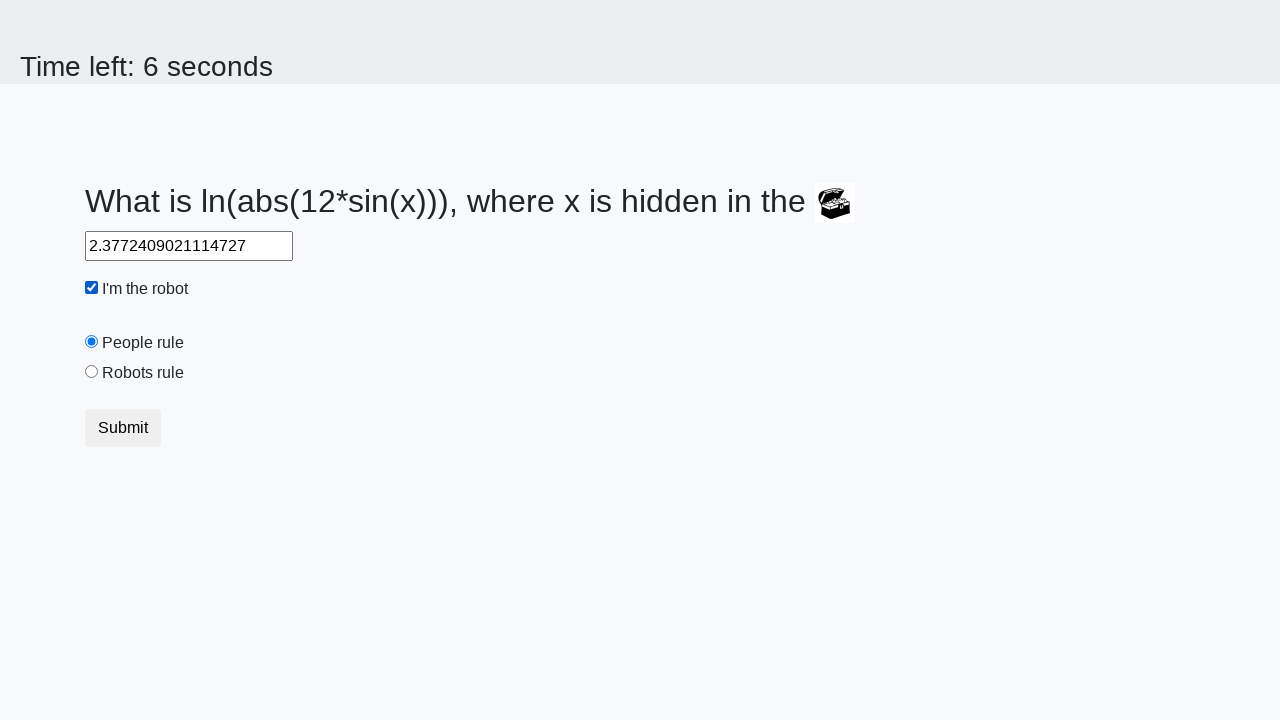

Checked the robots rule checkbox at (92, 372) on #robotsRule
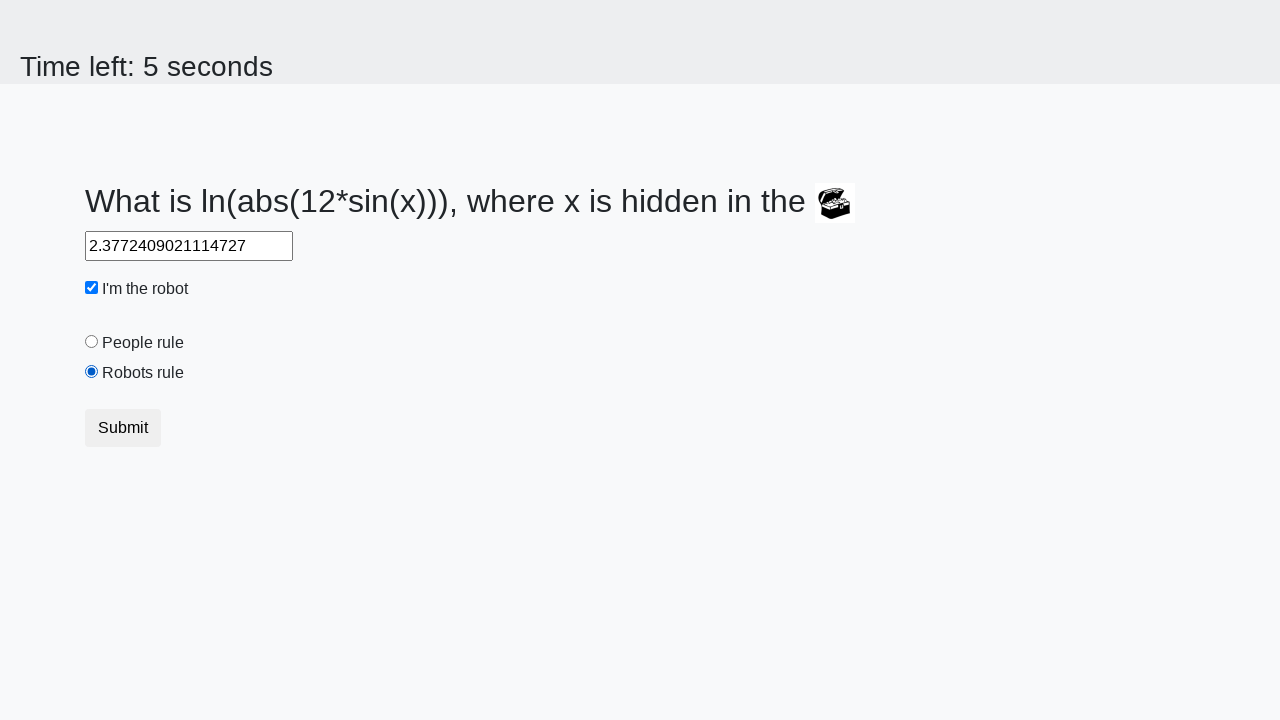

Clicked submit button to submit the form at (123, 428) on .btn.btn-default
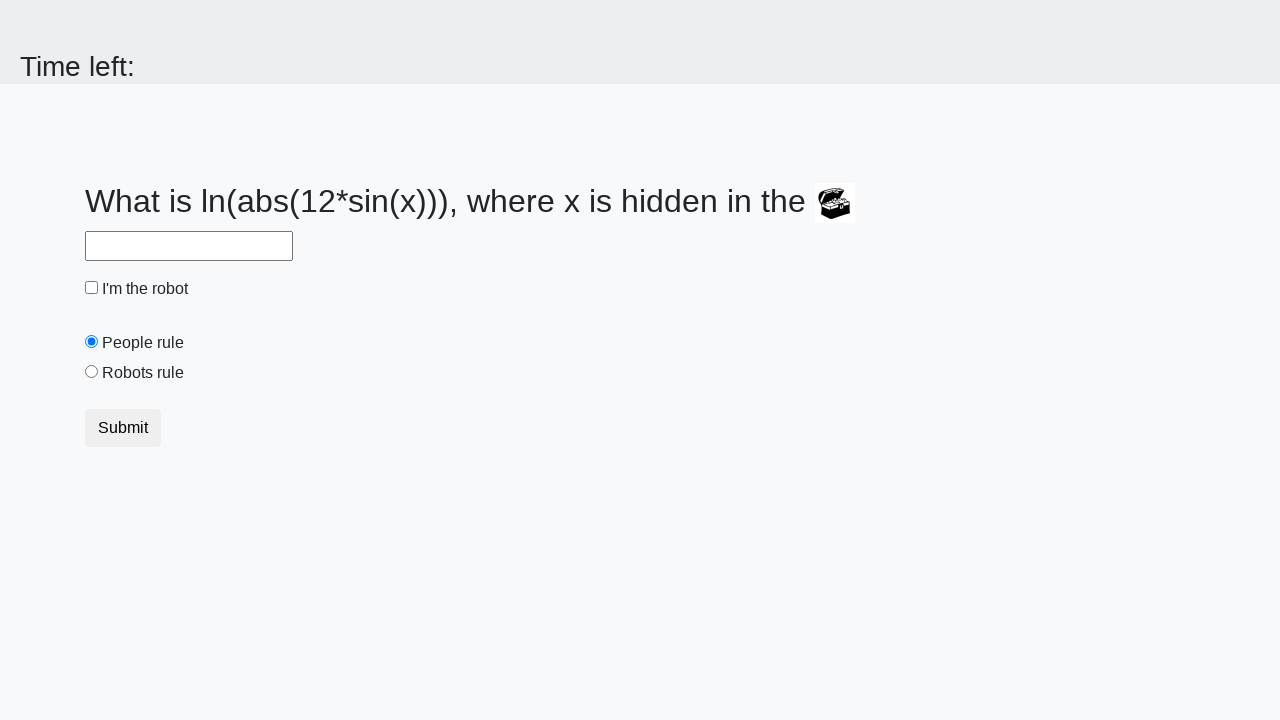

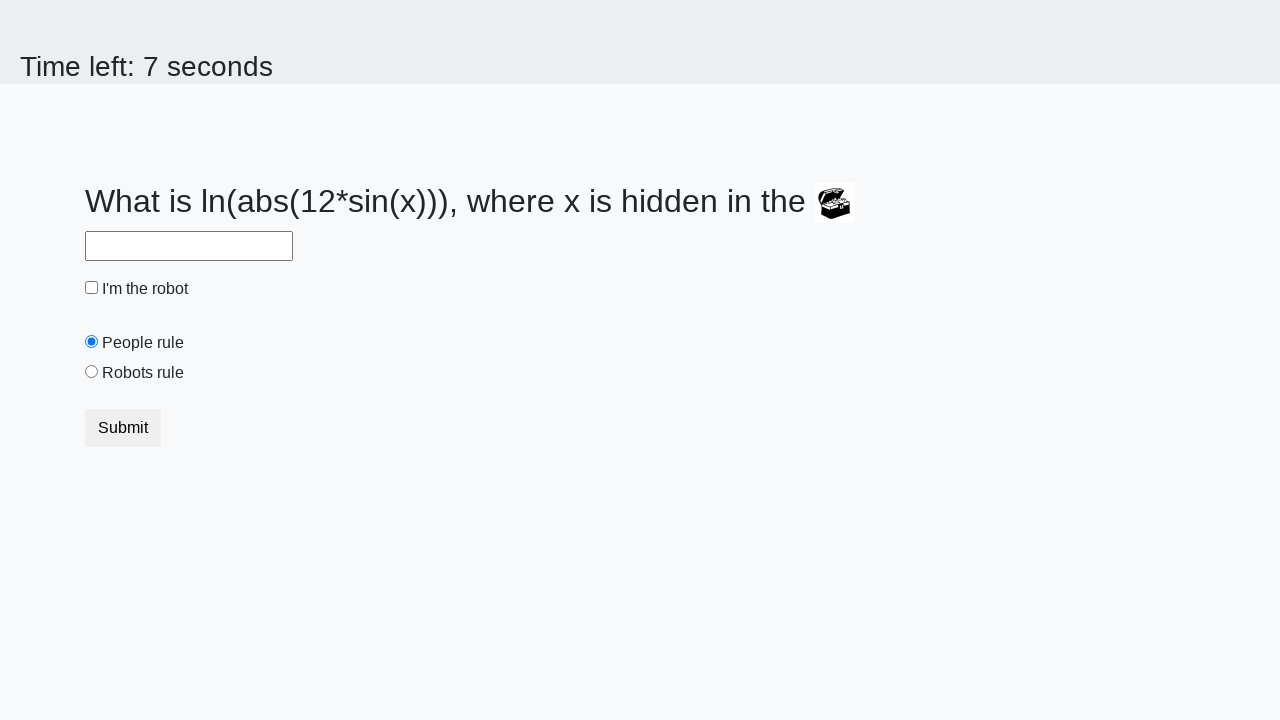